Tests editing a todo item by double-clicking to enter edit mode, using backspace to delete characters, typing new text, and pressing Enter to save.

Starting URL: https://demo.playwright.dev/todomvc/

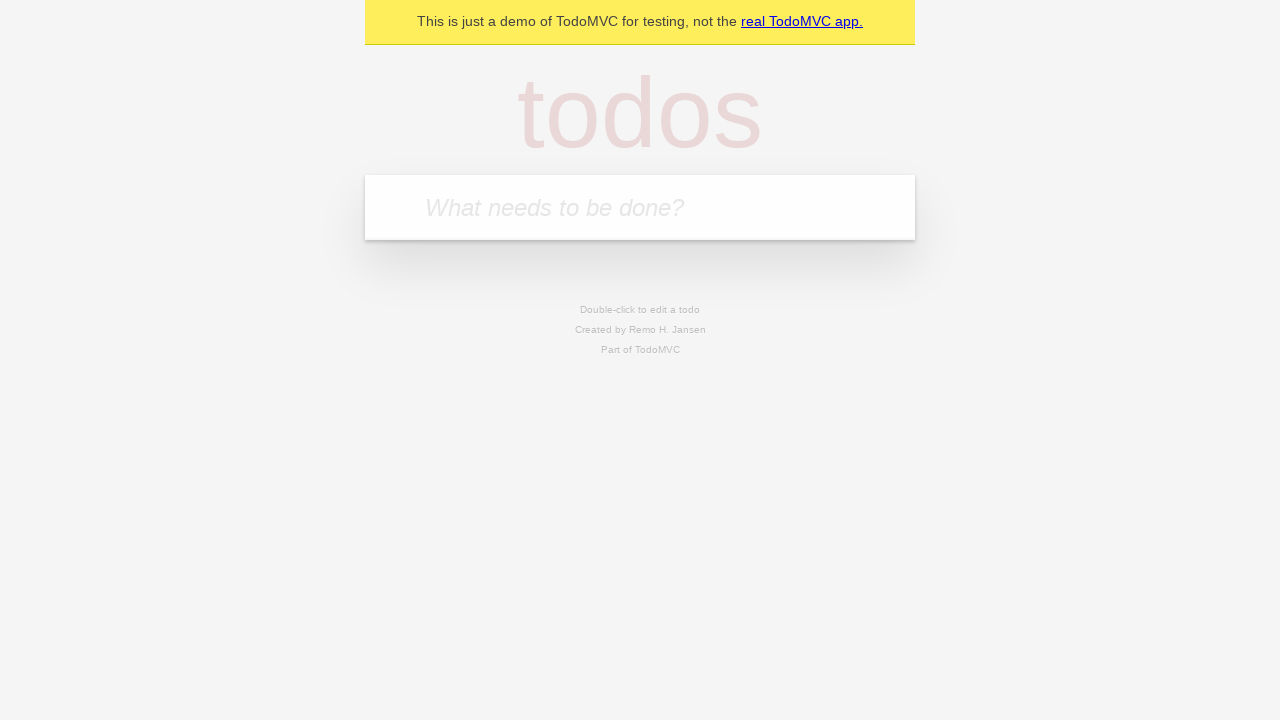

Filled todo input with 'Make dinner' on internal:attr=[placeholder="What needs to be done?"i]
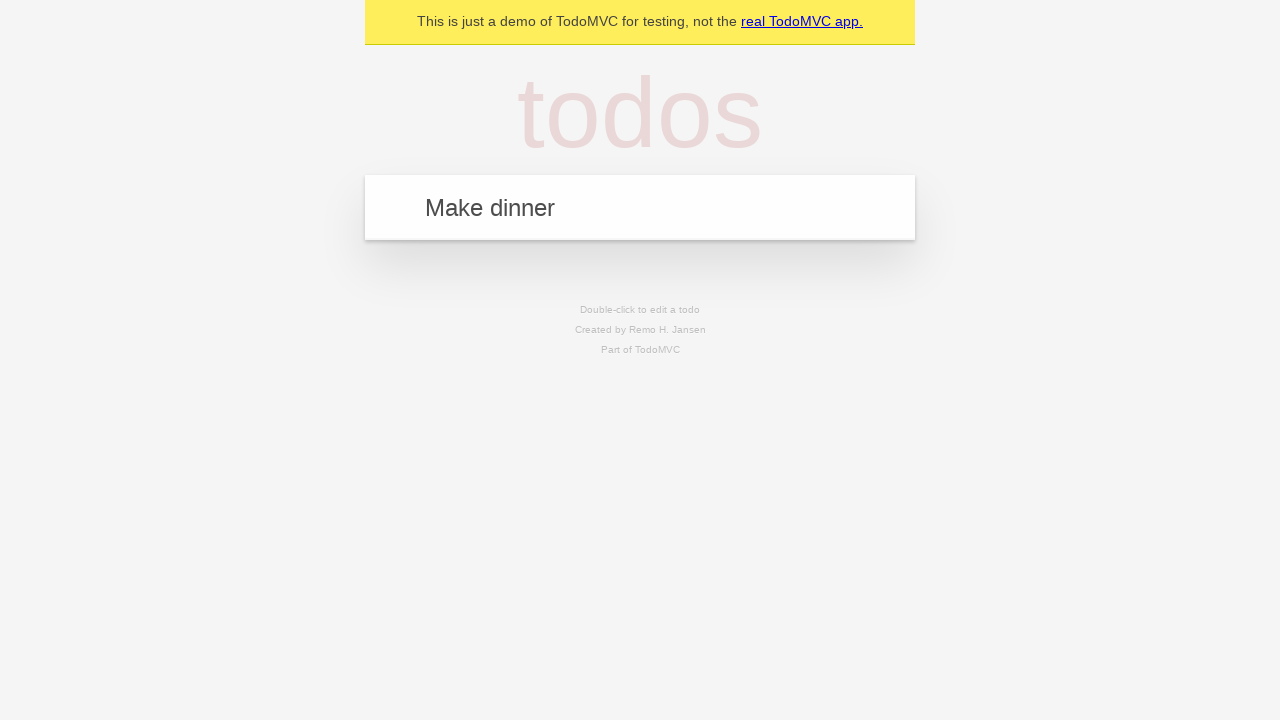

Pressed Enter to add todo item on internal:attr=[placeholder="What needs to be done?"i]
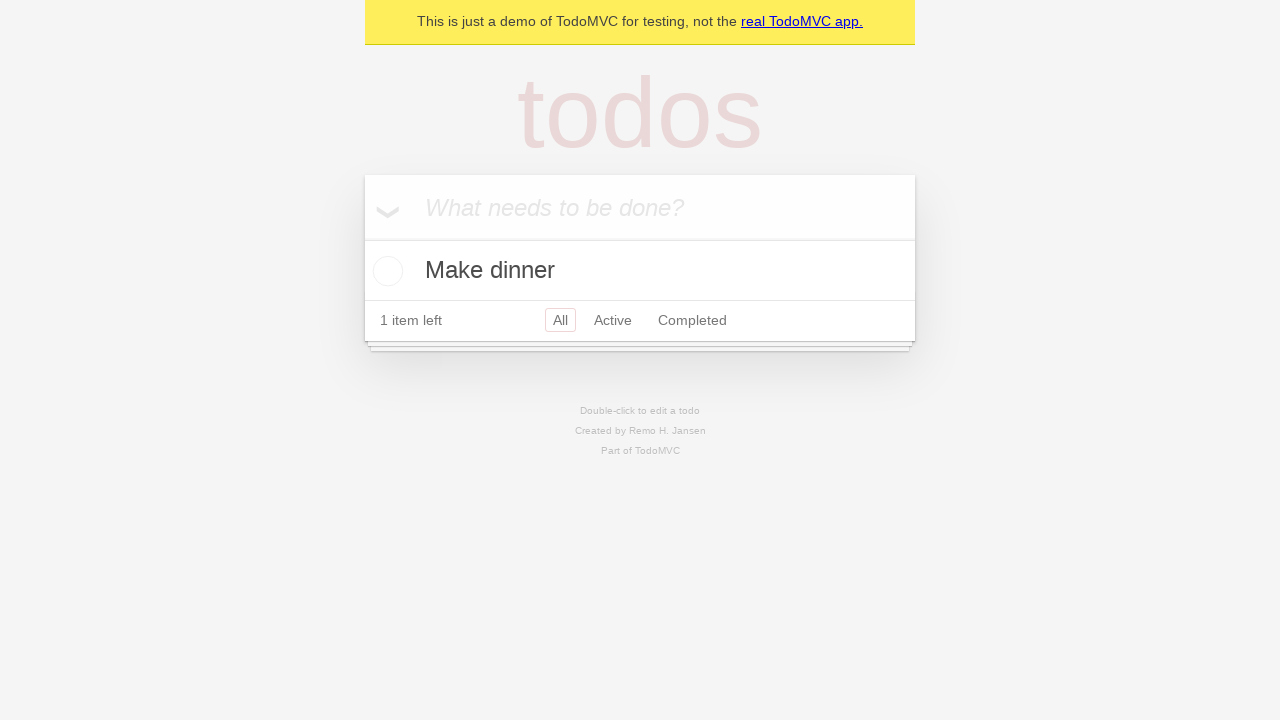

Double-clicked first todo item to enter edit mode at (640, 271) on internal:role=listitem >> nth=0
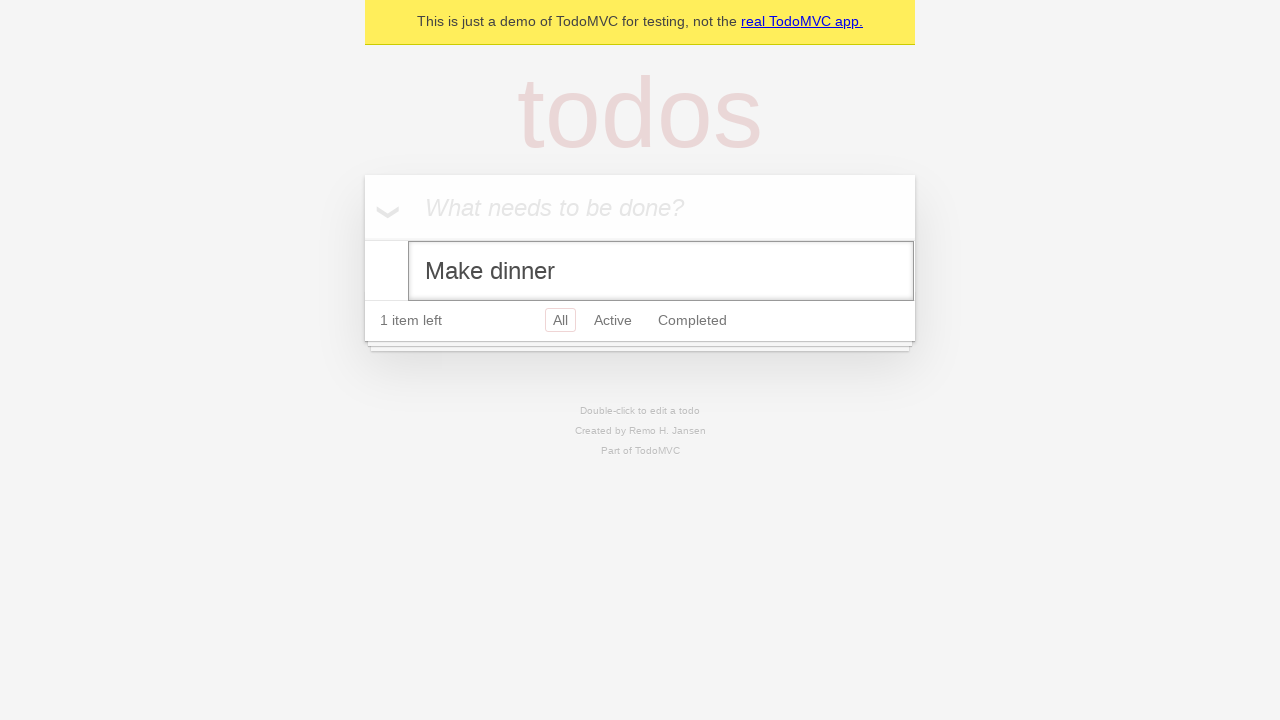

Pressed Backspace to delete character 1 of 6
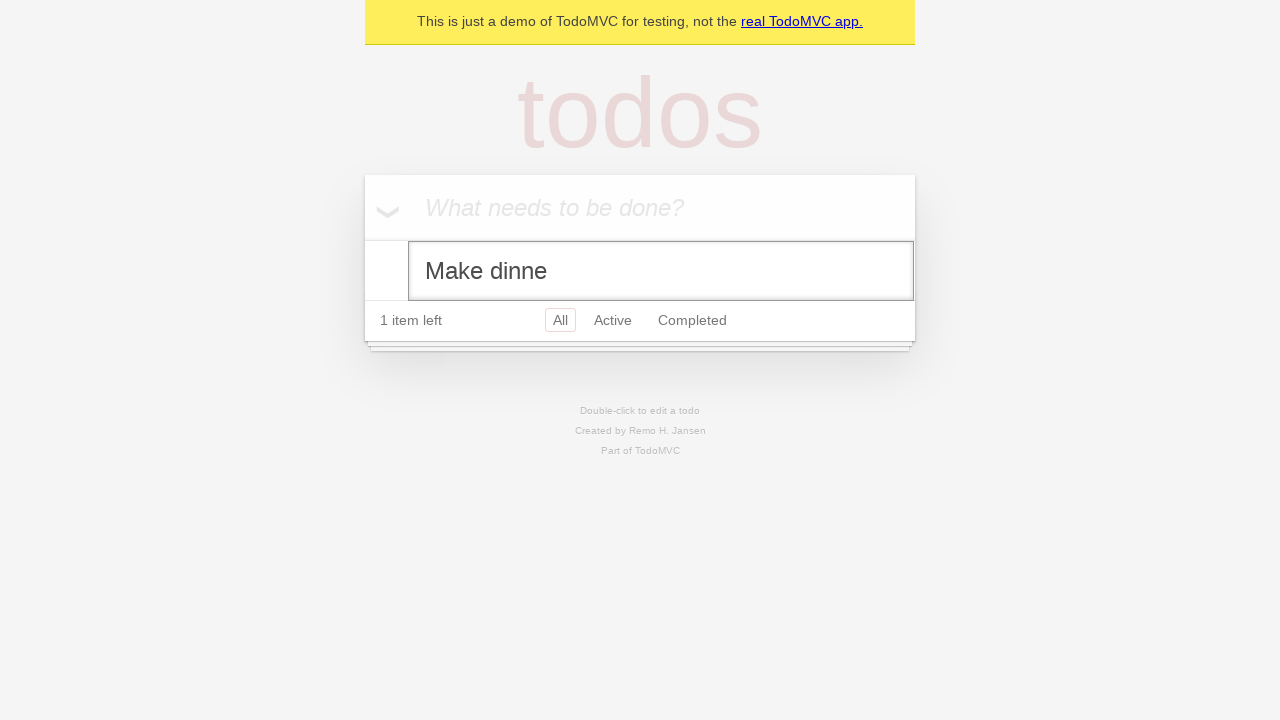

Pressed Backspace to delete character 2 of 6
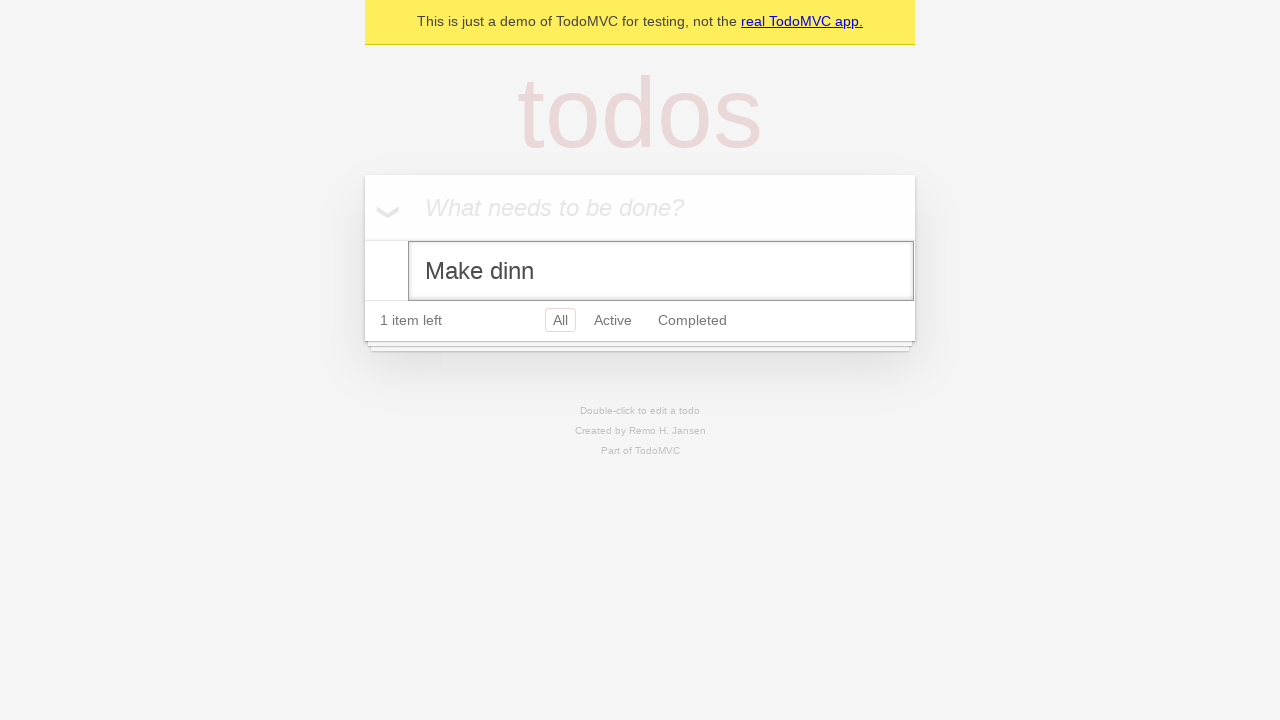

Pressed Backspace to delete character 3 of 6
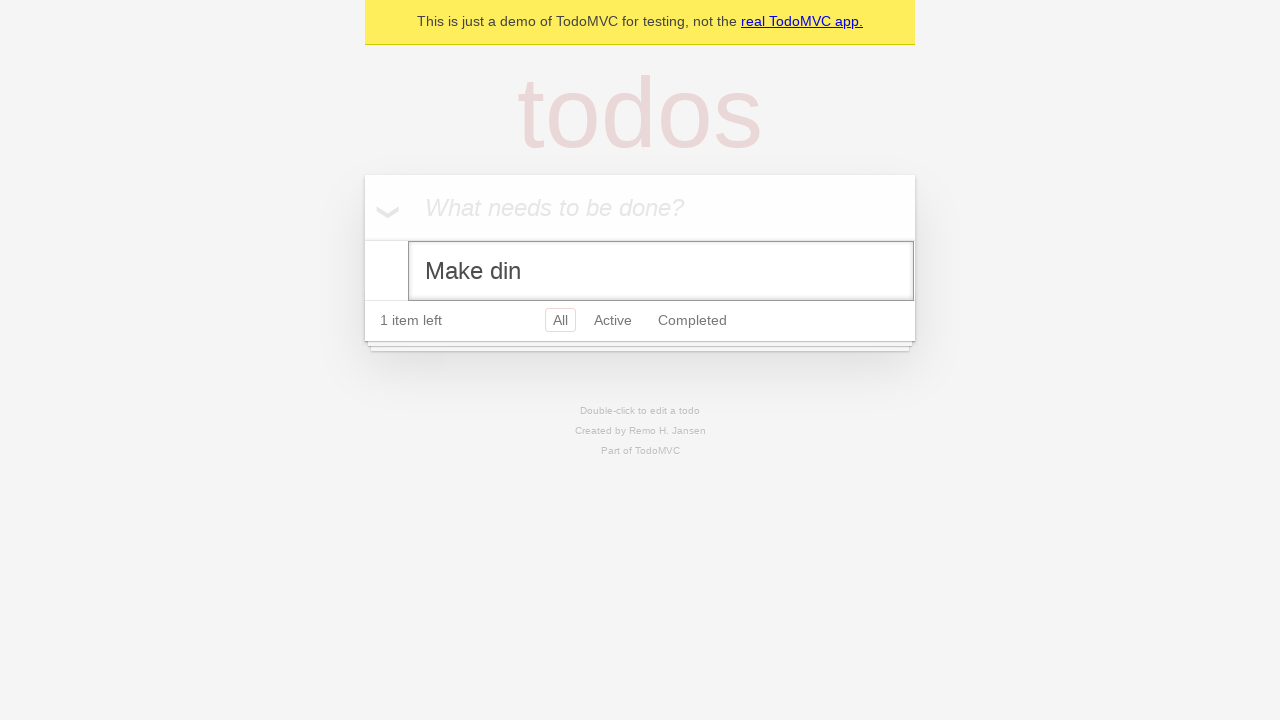

Pressed Backspace to delete character 4 of 6
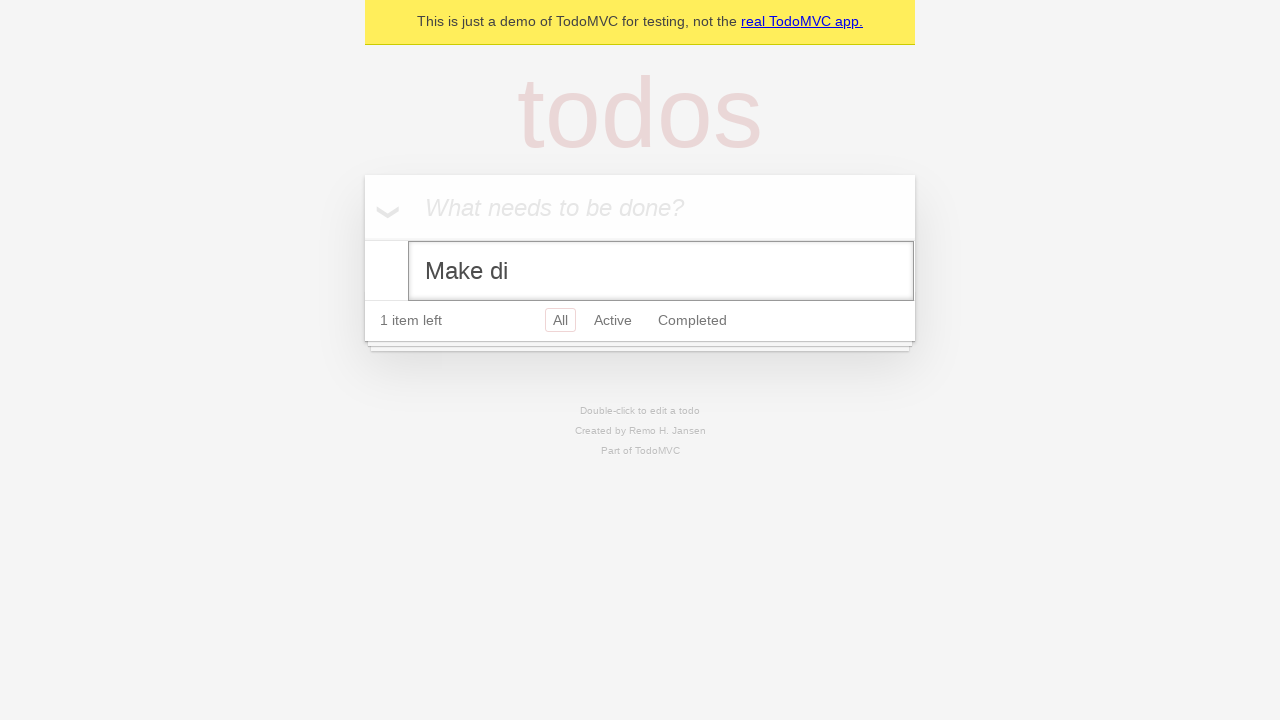

Pressed Backspace to delete character 5 of 6
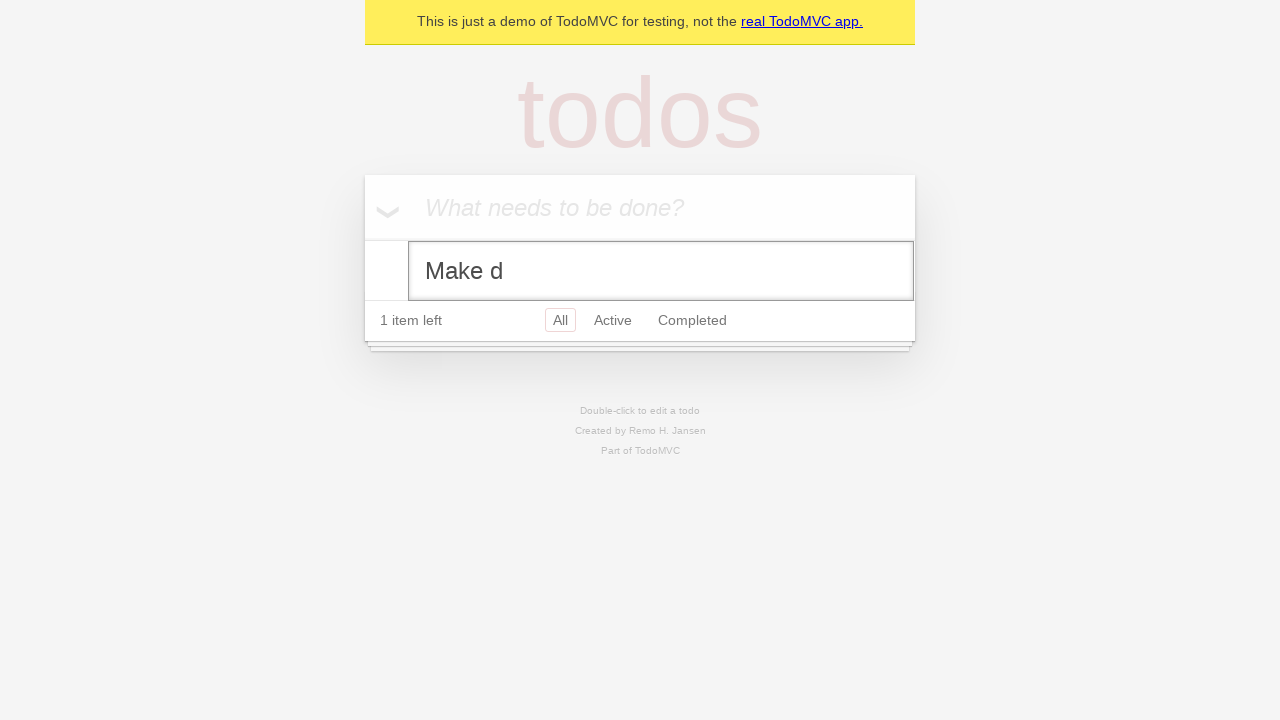

Pressed Backspace to delete character 6 of 6
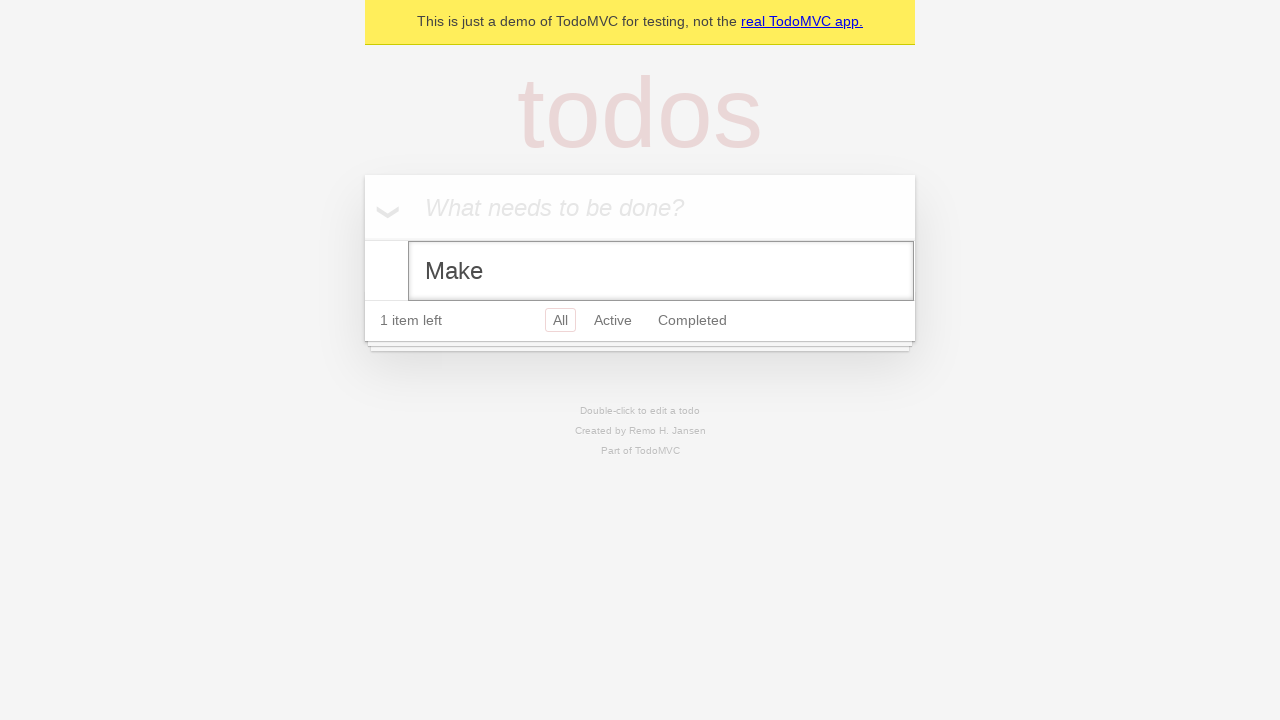

Typed 'lunch' to replace deleted text
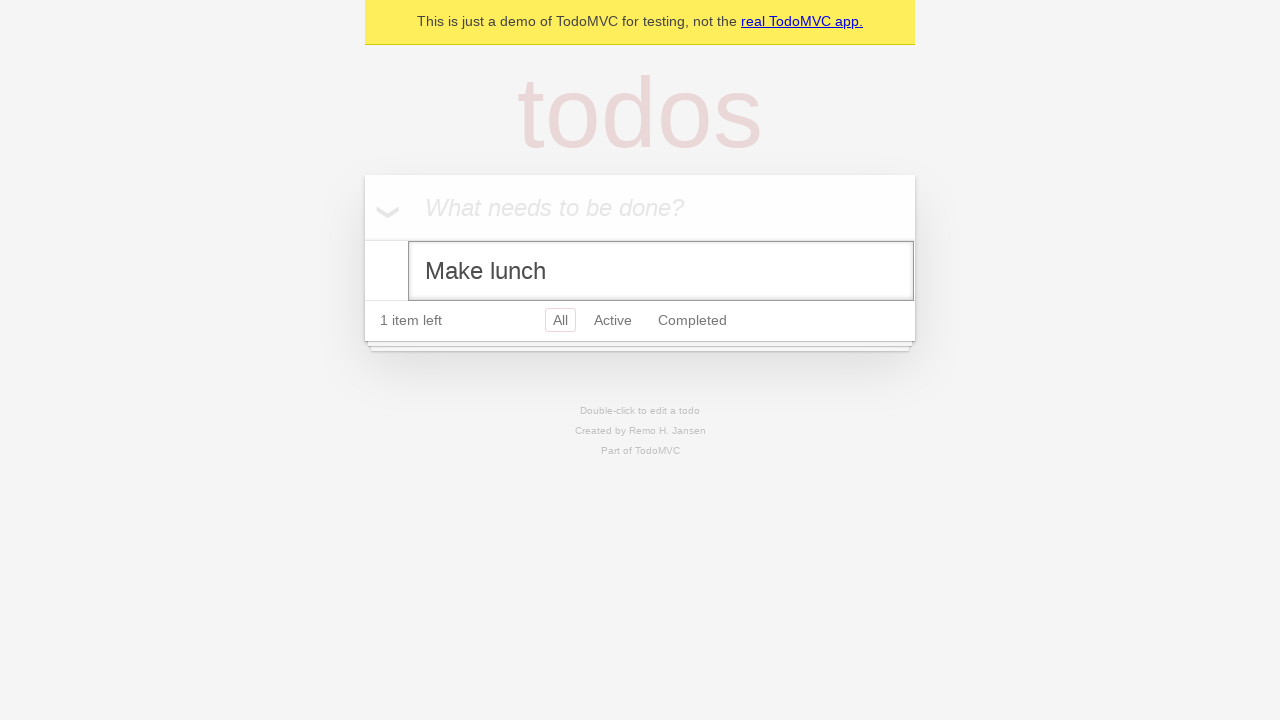

Pressed Enter to save the edited todo item on internal:role=listitem >> nth=0
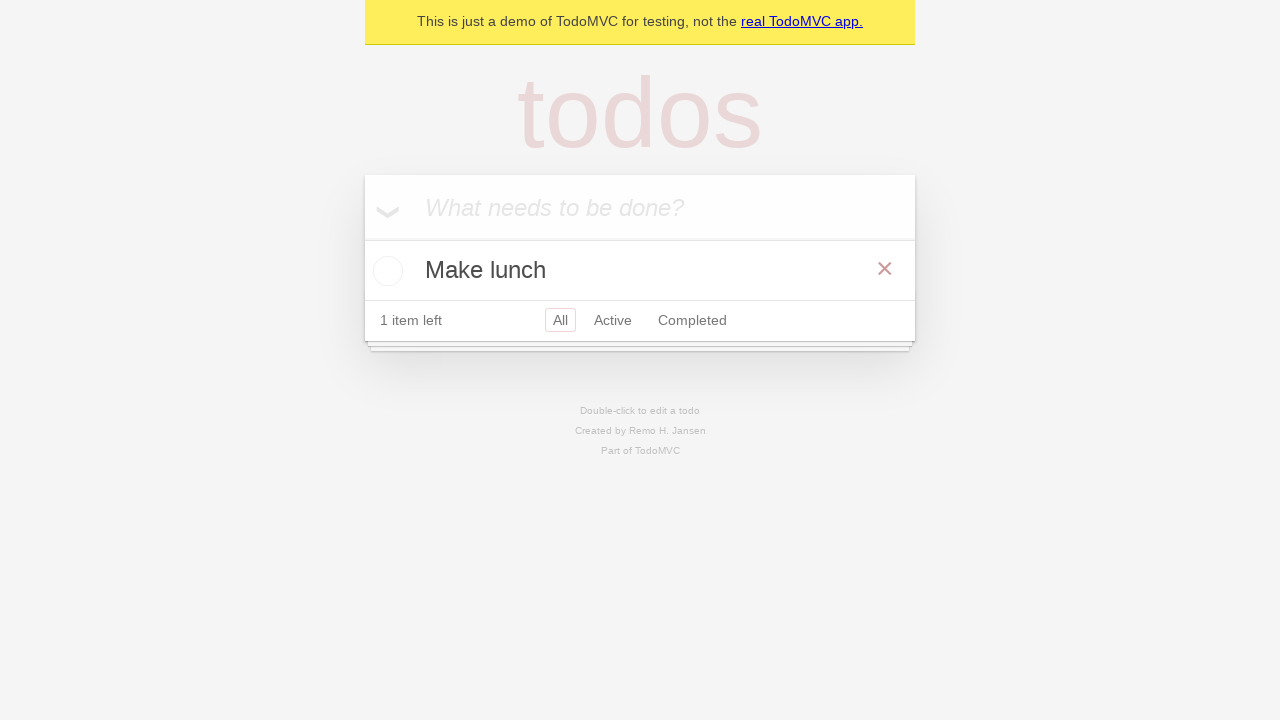

Waited for todo list to update after edit
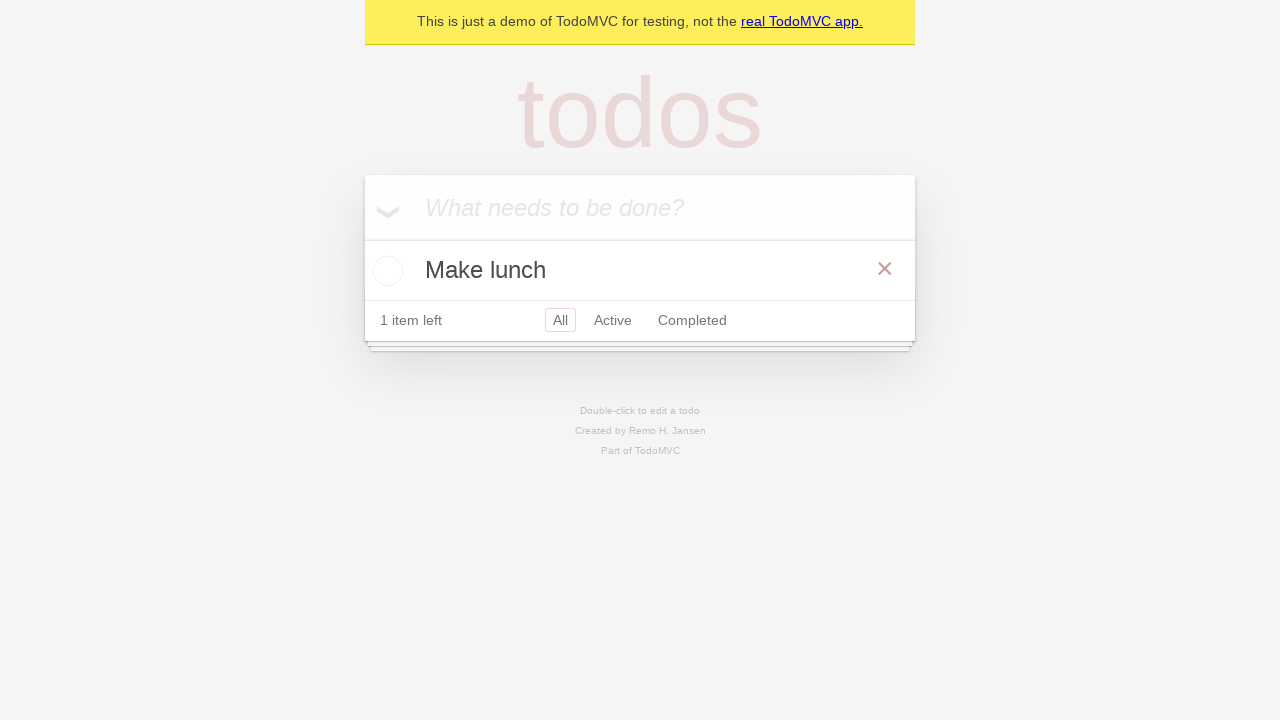

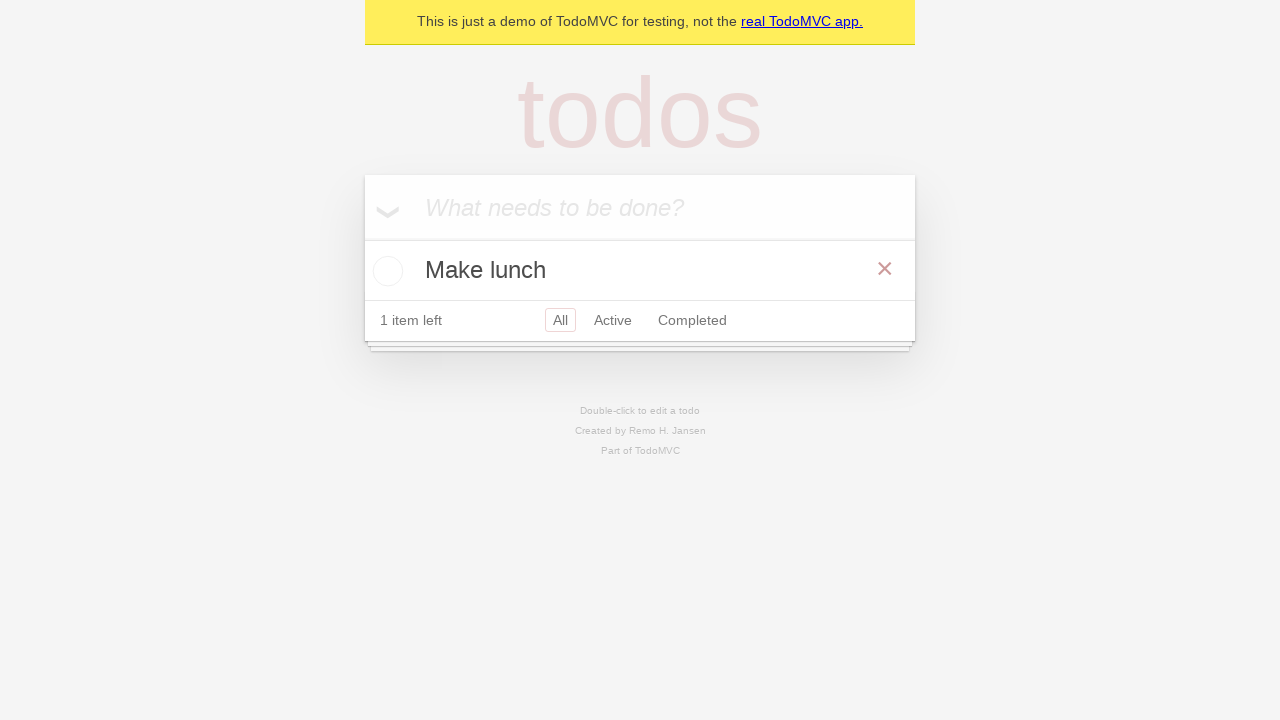